Tests that other controls are hidden when editing a todo item

Starting URL: https://demo.playwright.dev/todomvc

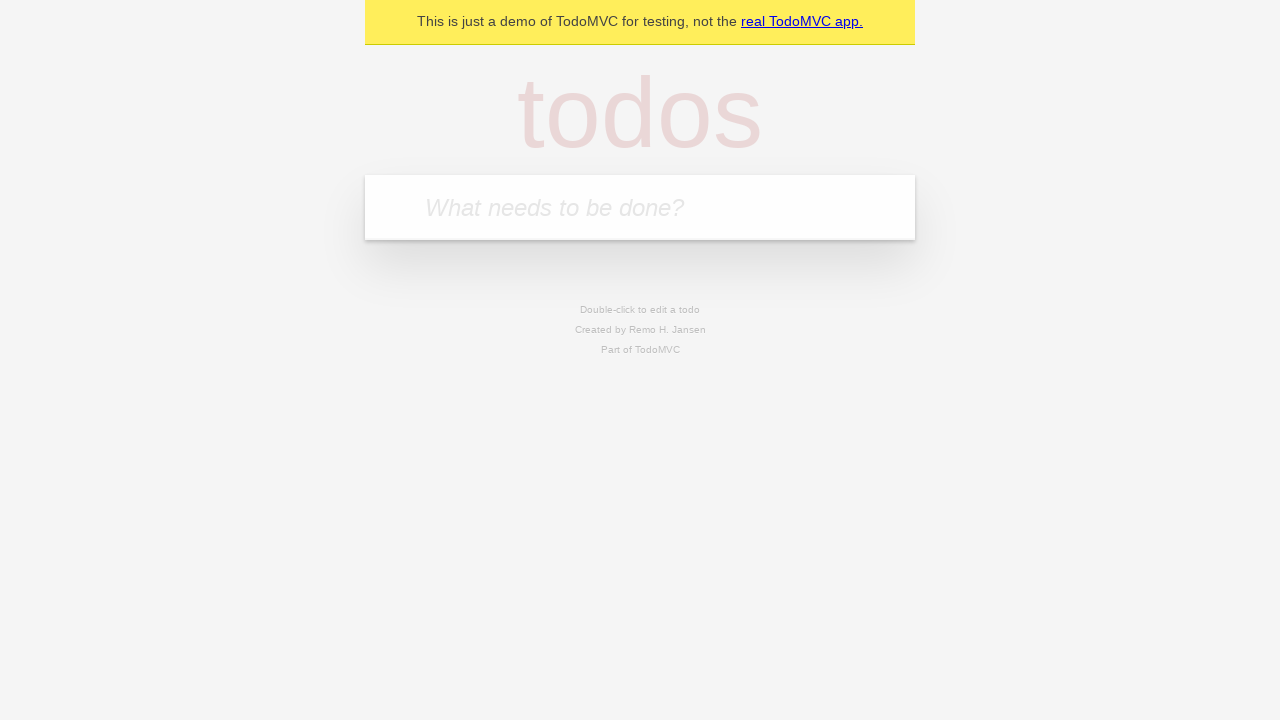

Filled todo input with 'buy some cheese' on internal:attr=[placeholder="What needs to be done?"i]
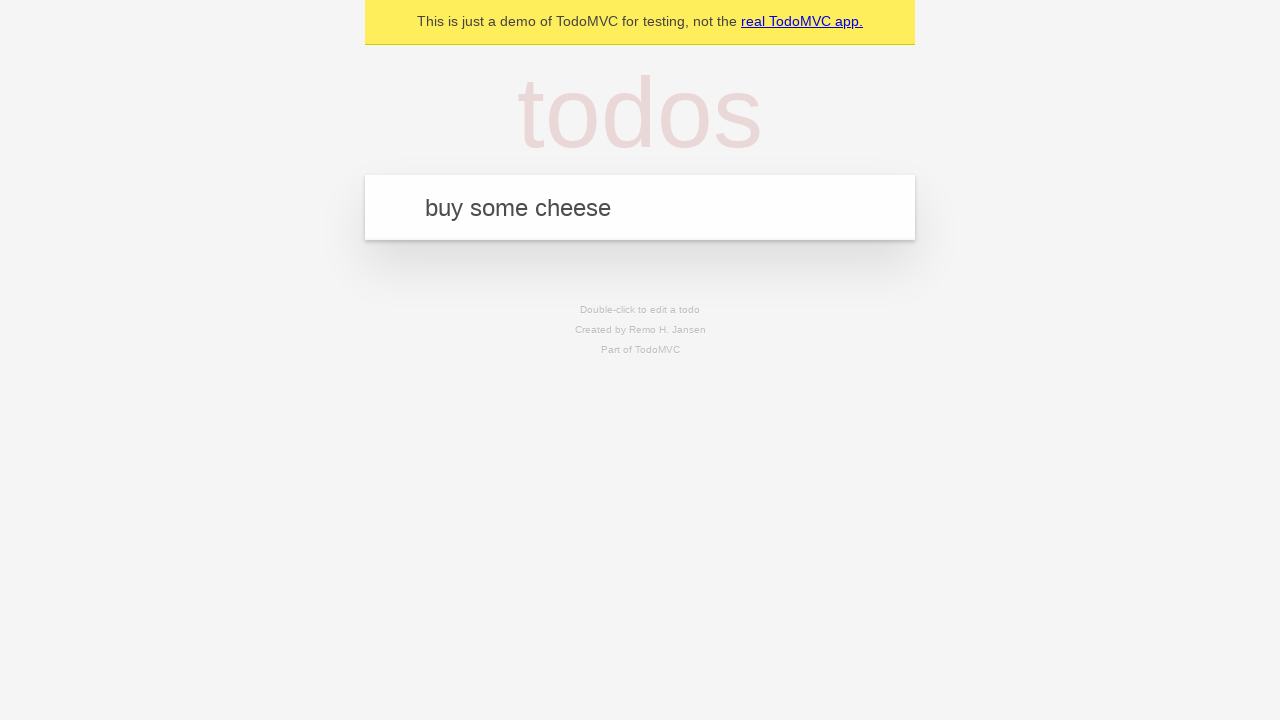

Pressed Enter to create first todo item on internal:attr=[placeholder="What needs to be done?"i]
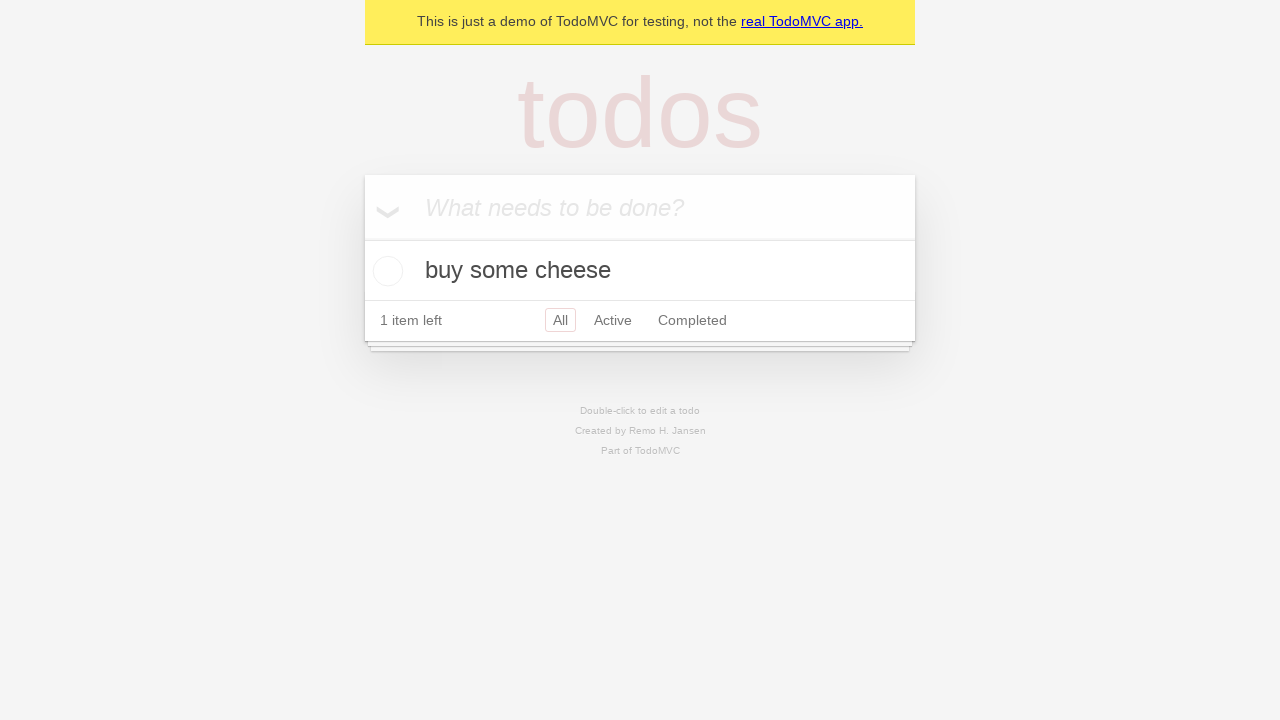

Filled todo input with 'feed the cat' on internal:attr=[placeholder="What needs to be done?"i]
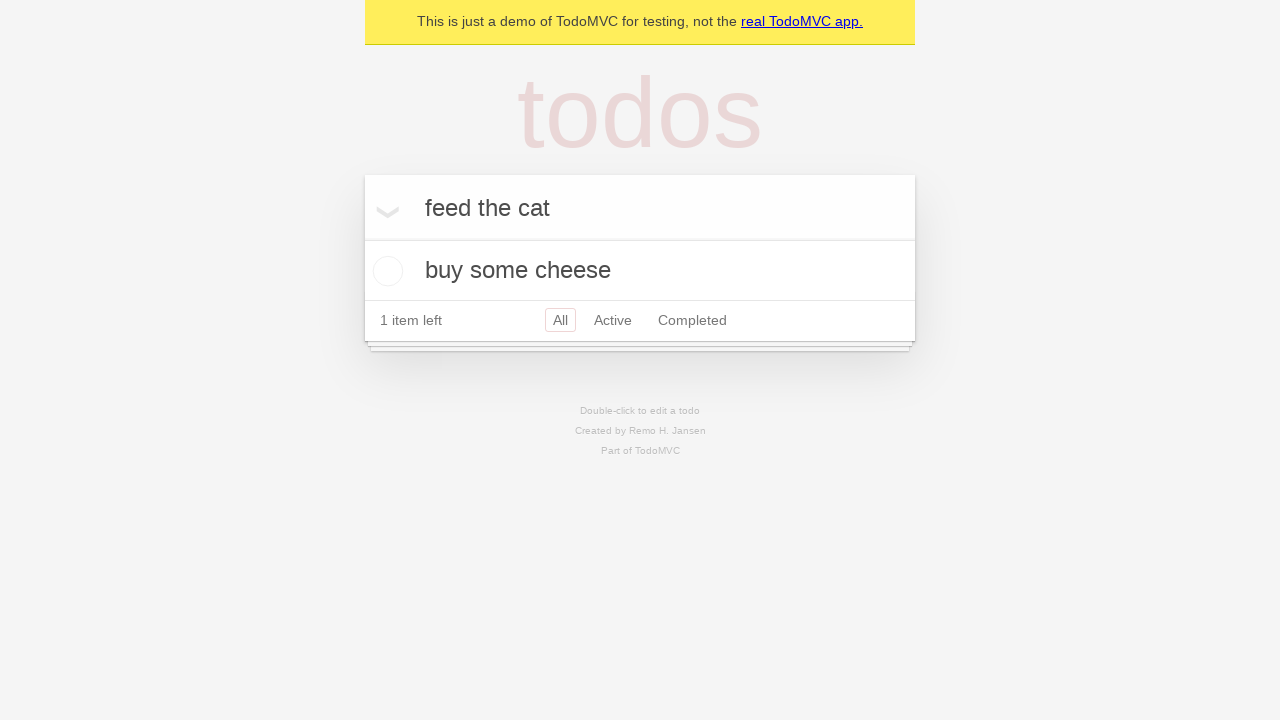

Pressed Enter to create second todo item on internal:attr=[placeholder="What needs to be done?"i]
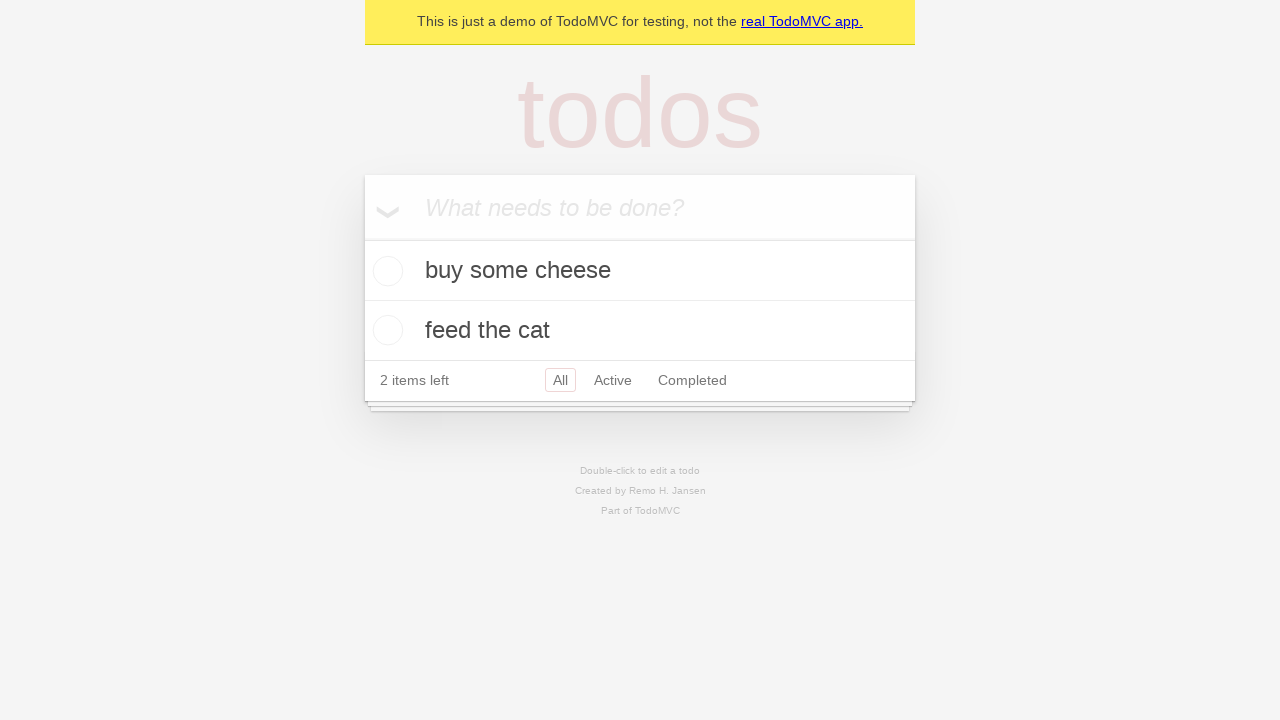

Filled todo input with 'book a doctors appointment' on internal:attr=[placeholder="What needs to be done?"i]
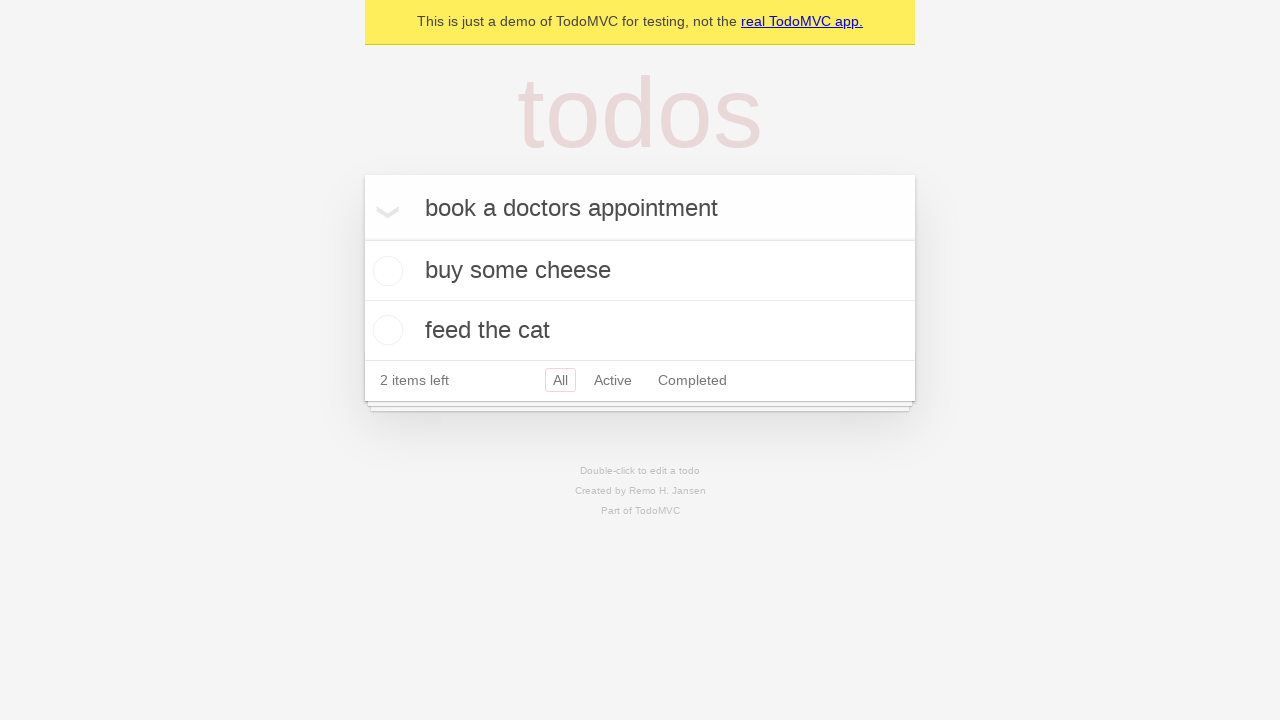

Pressed Enter to create third todo item on internal:attr=[placeholder="What needs to be done?"i]
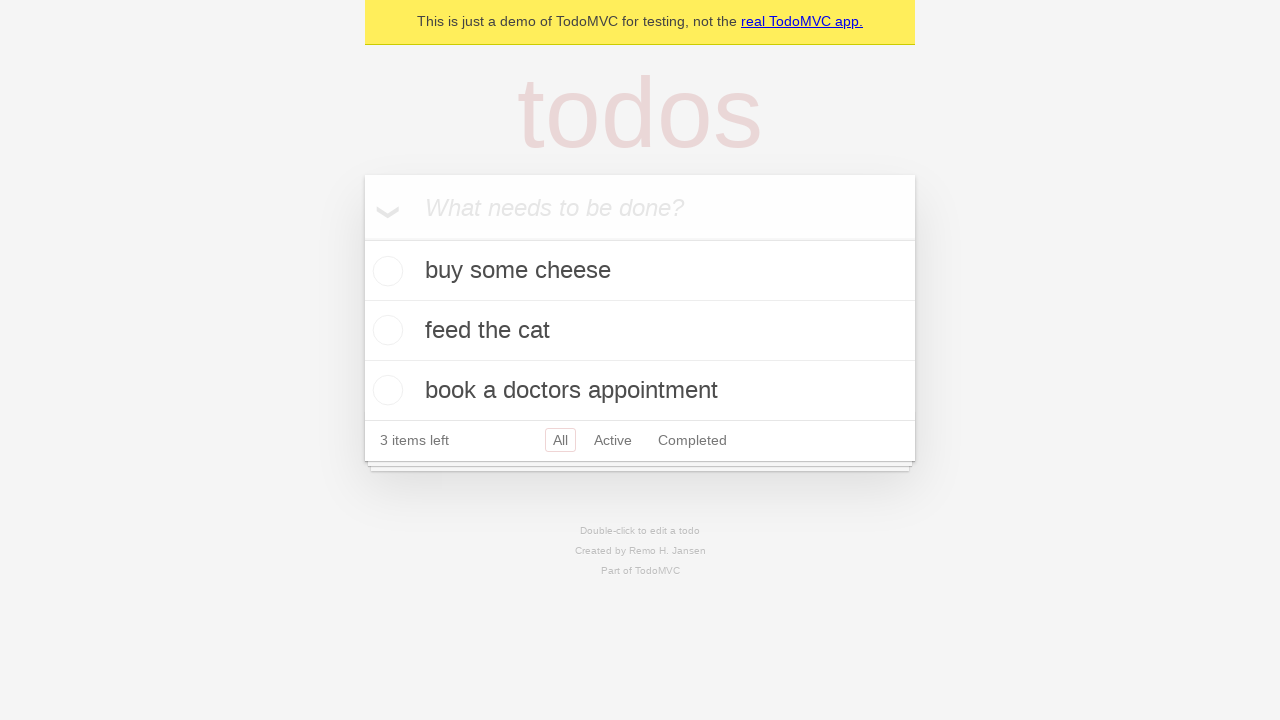

Todo items loaded and visible
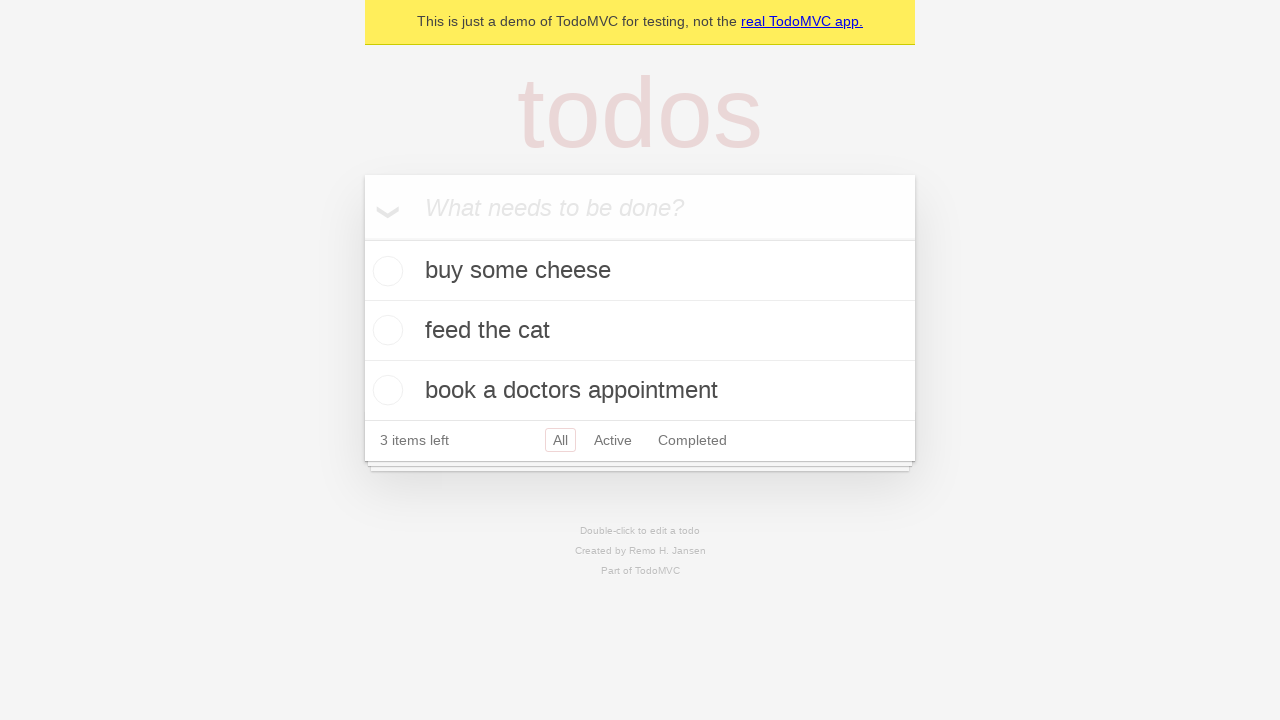

Double-clicked second todo item to enter edit mode at (640, 331) on internal:testid=[data-testid="todo-item"s] >> nth=1
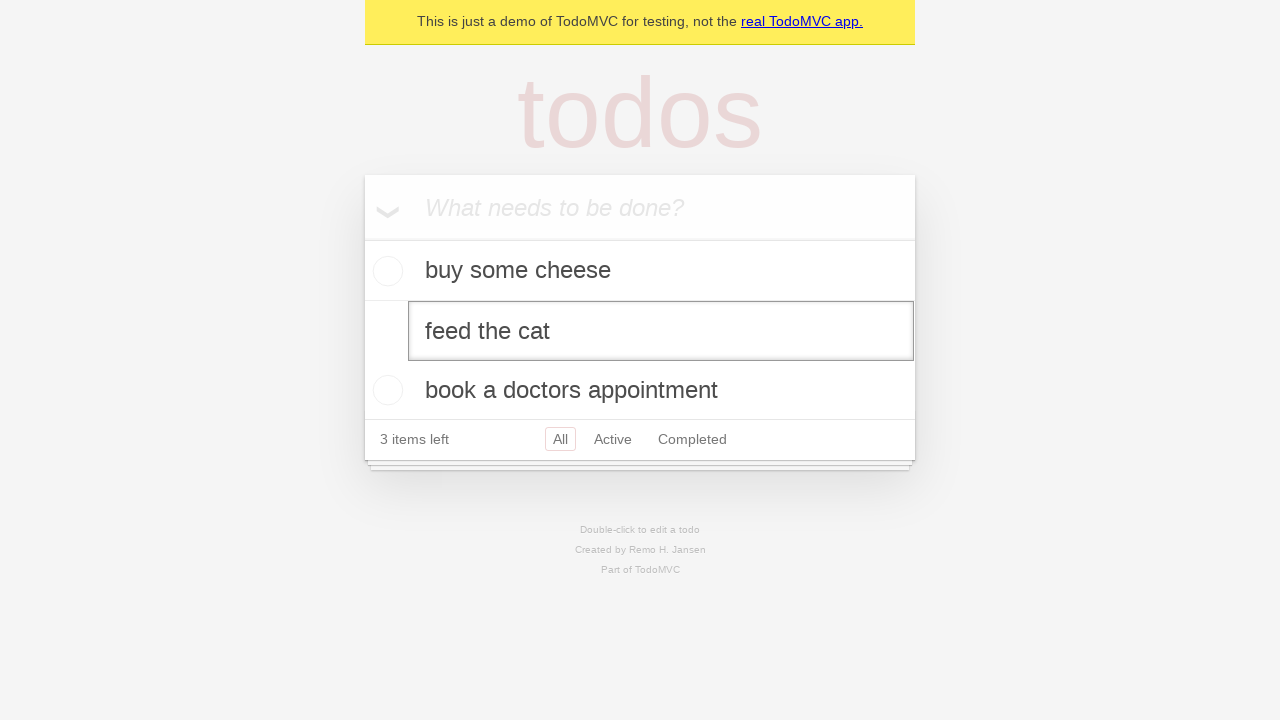

Edit mode activated for second todo item
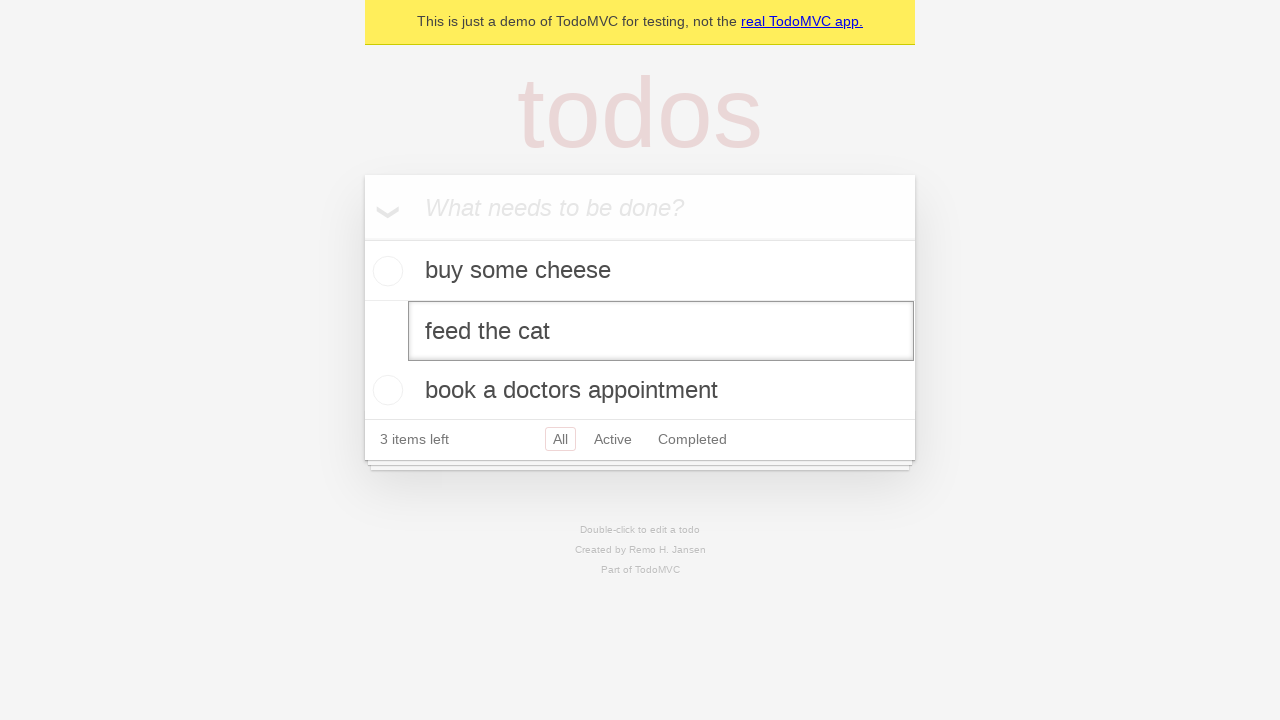

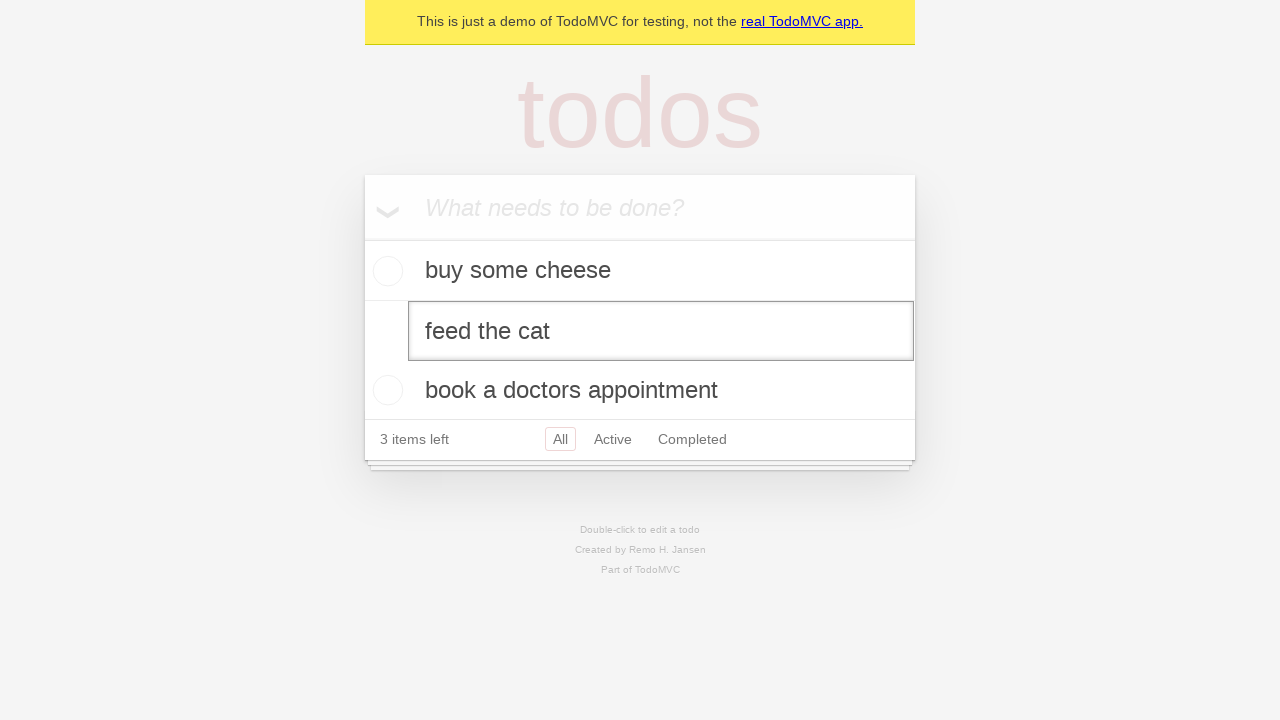